Tests various scrolling methods on a webpage and clicks on a link after scrolling to it

Starting URL: https://loopcamp.vercel.app/index.html

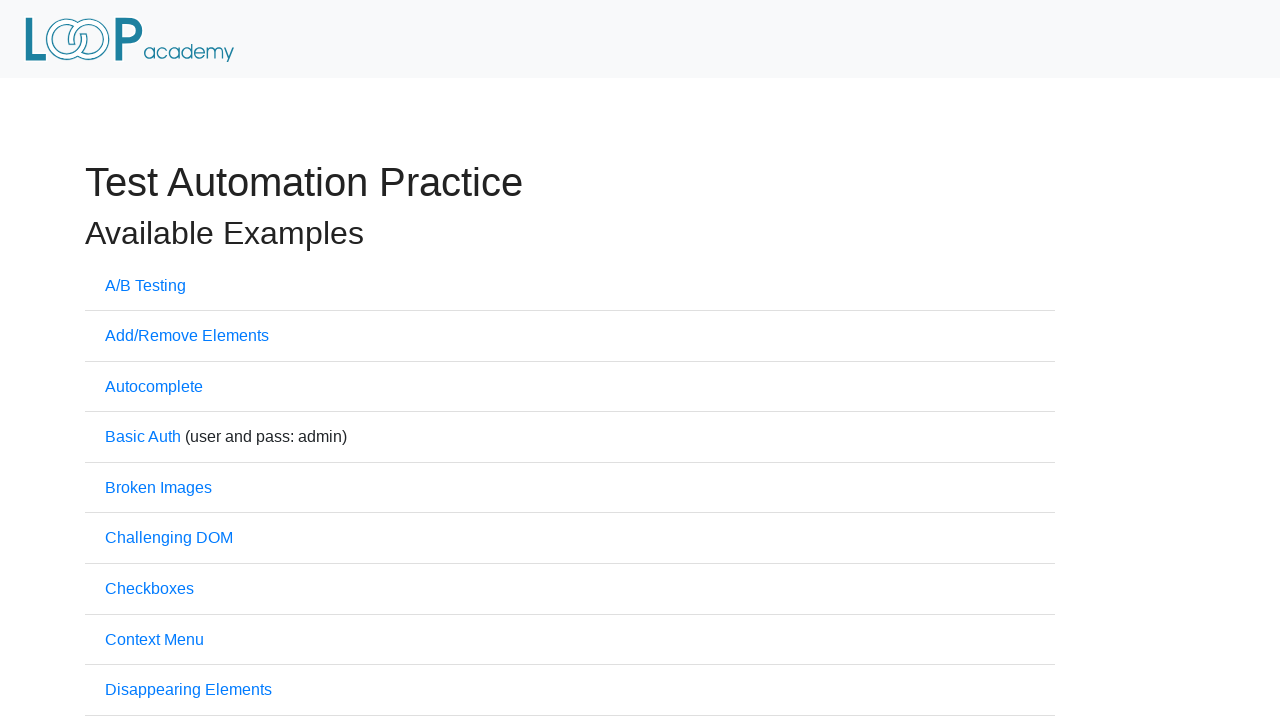

Located link element with href='https://www.loopcamp.io/'
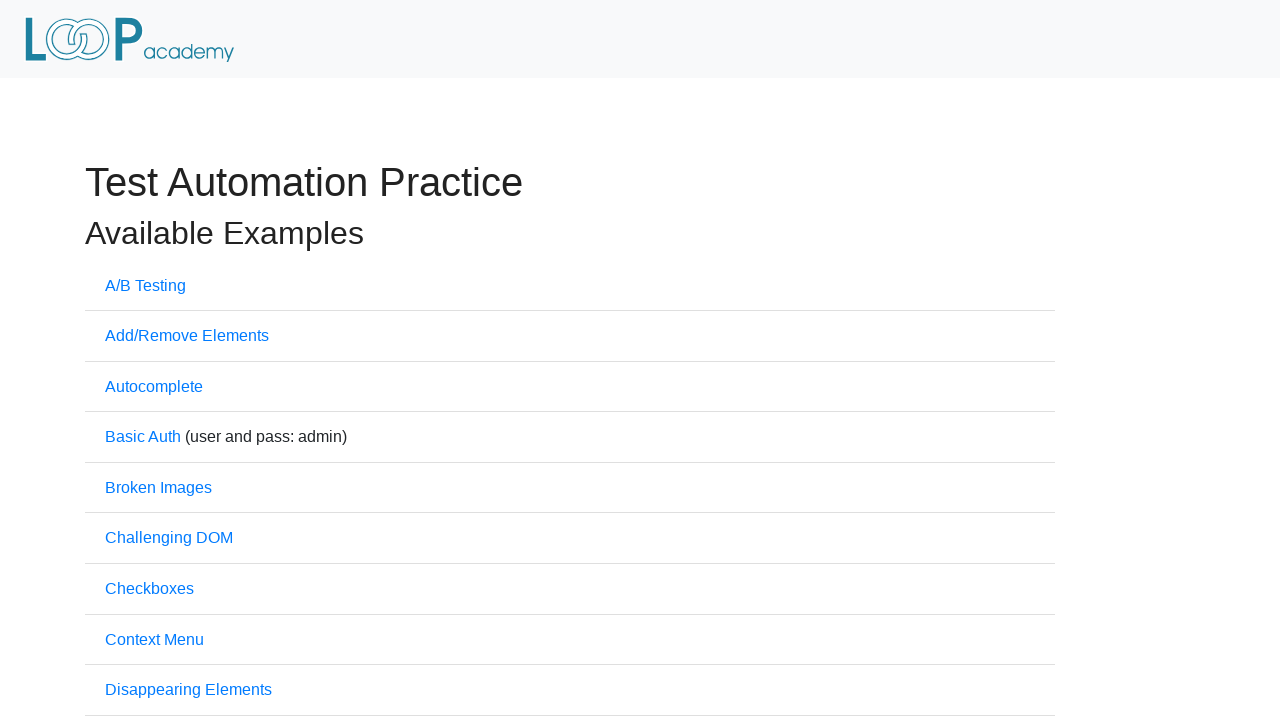

Scrolled to link element using scrollIntoView(true)
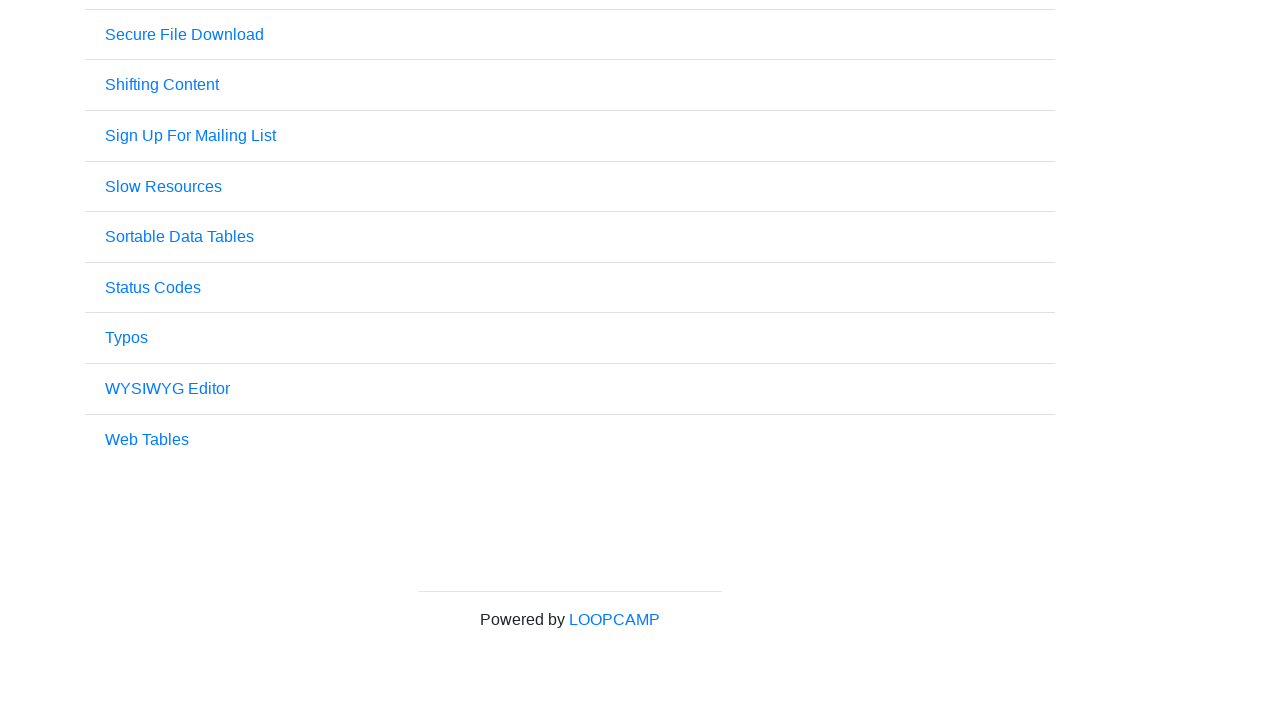

Clicked the loopcamp.io link using JavaScript
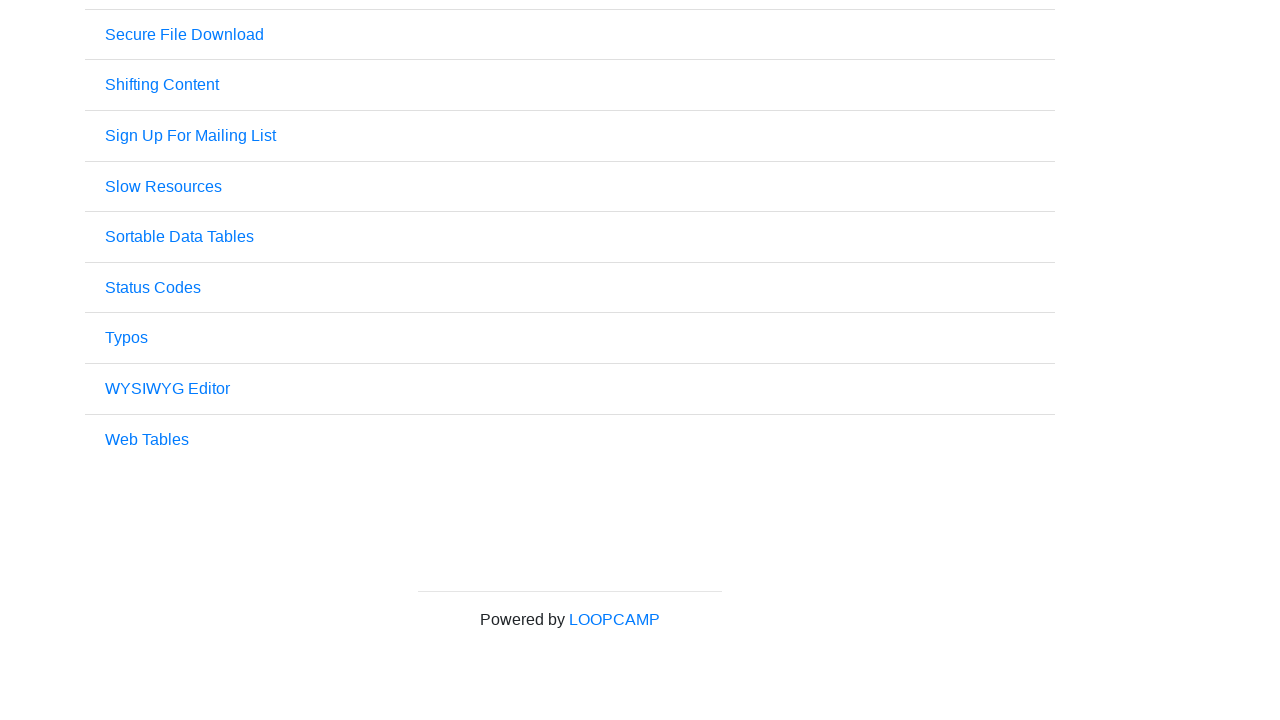

Scrolled window vertically by 500 pixels
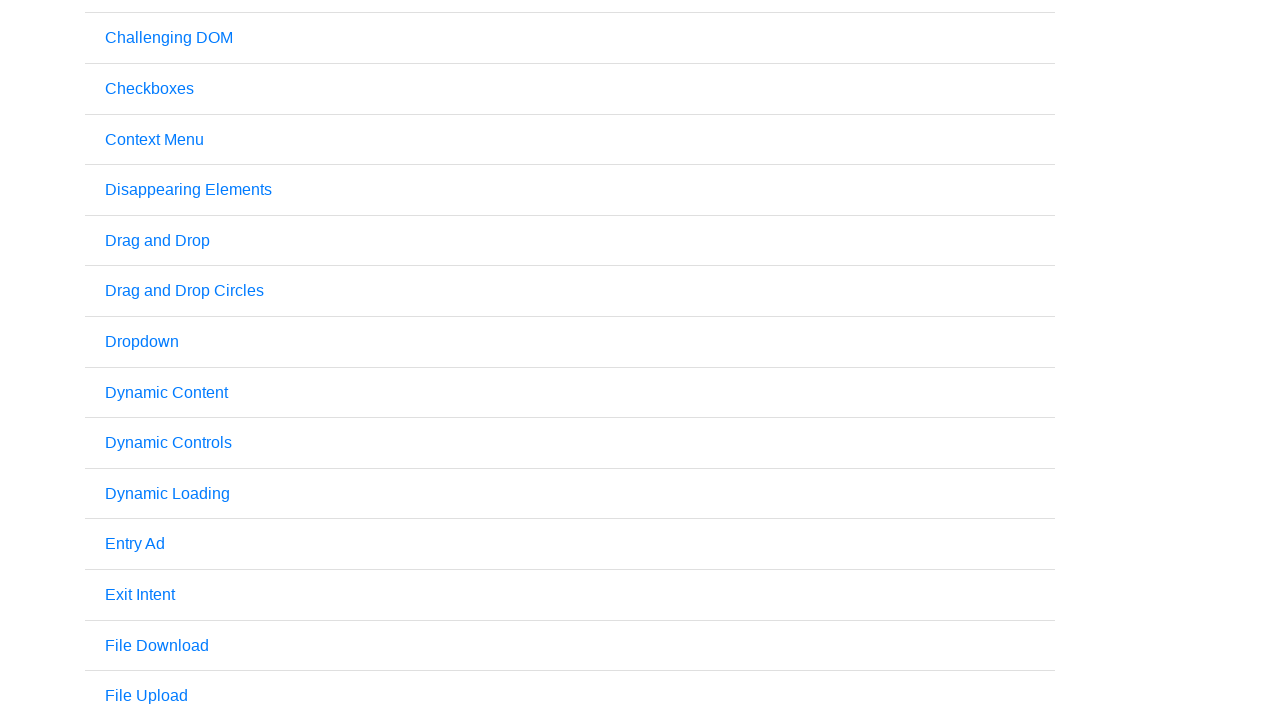

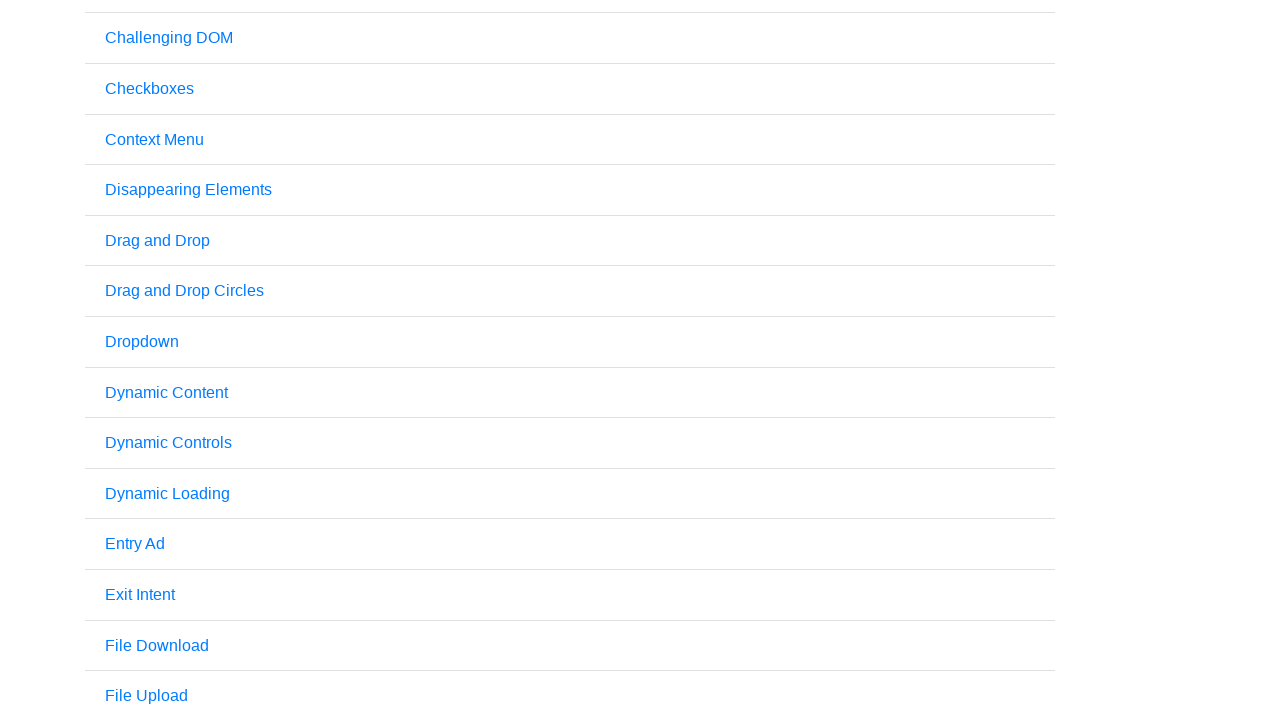